Tests radio button functionality on an HTML forms tutorial page by locating a group of radio buttons and clicking through each one to verify they work correctly.

Starting URL: http://echoecho.com/htmlforms10.htm

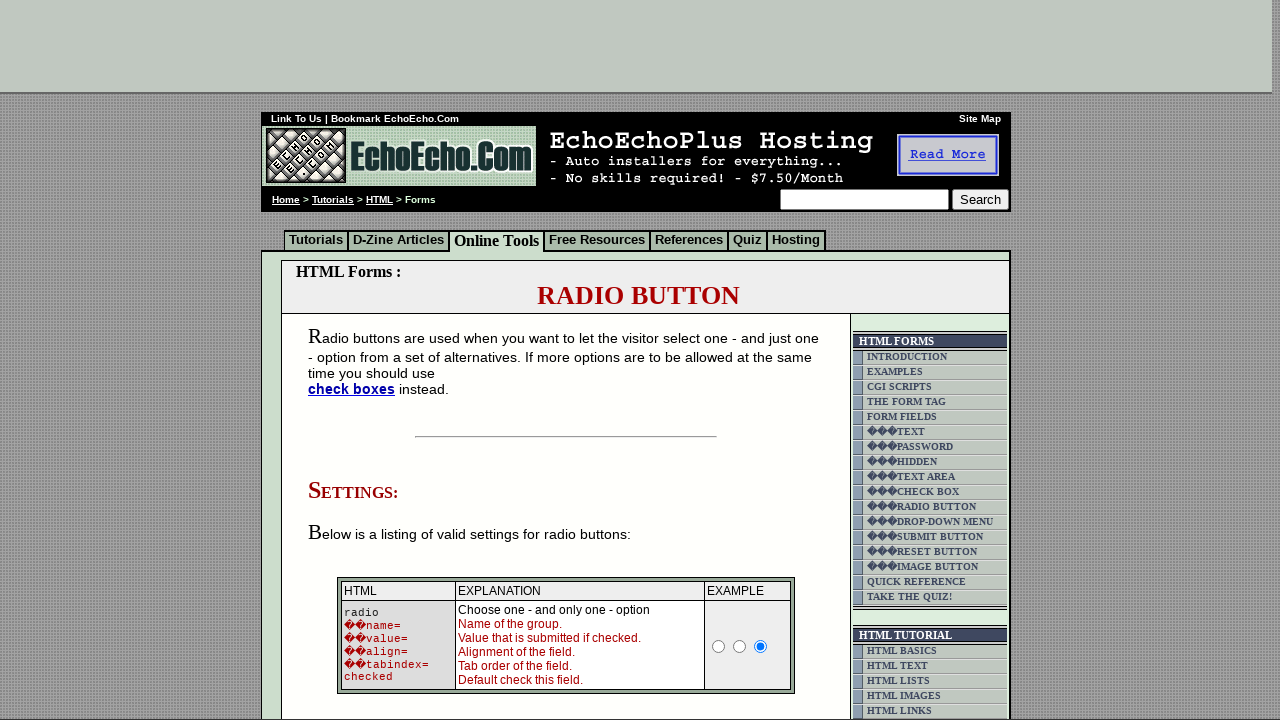

Radio button group 'group1' loaded on the page
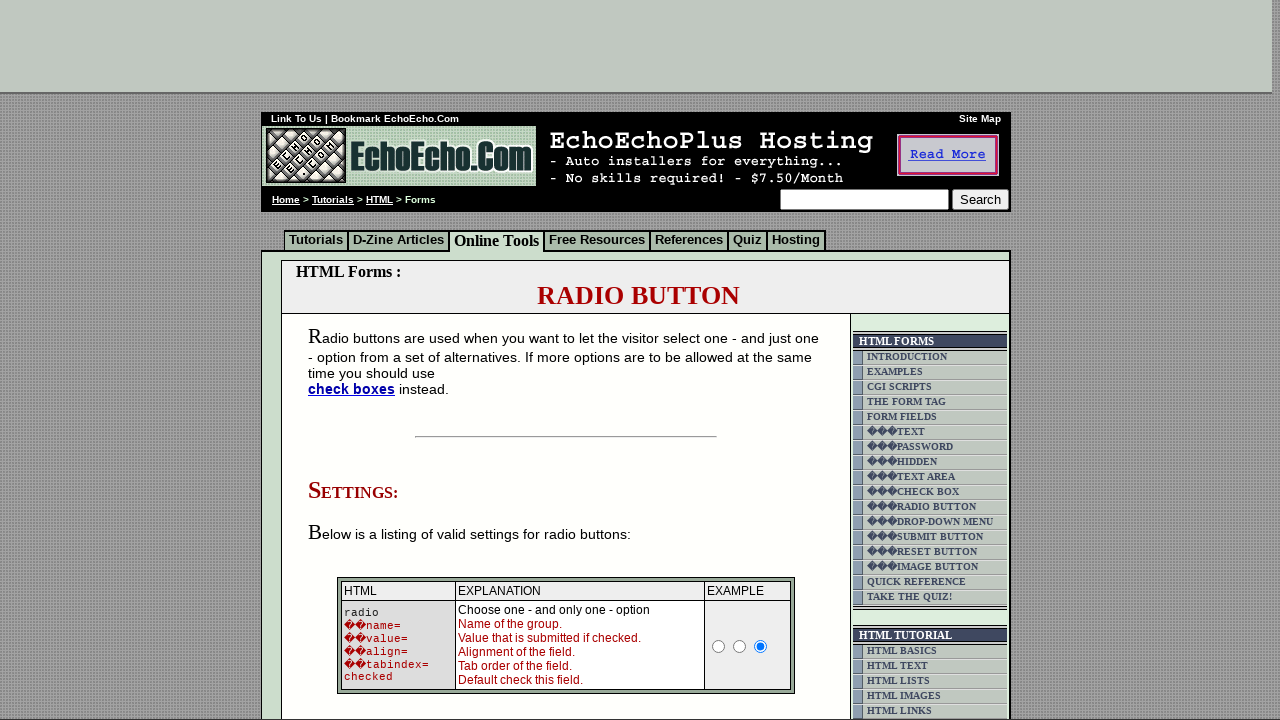

Located all radio buttons in group1
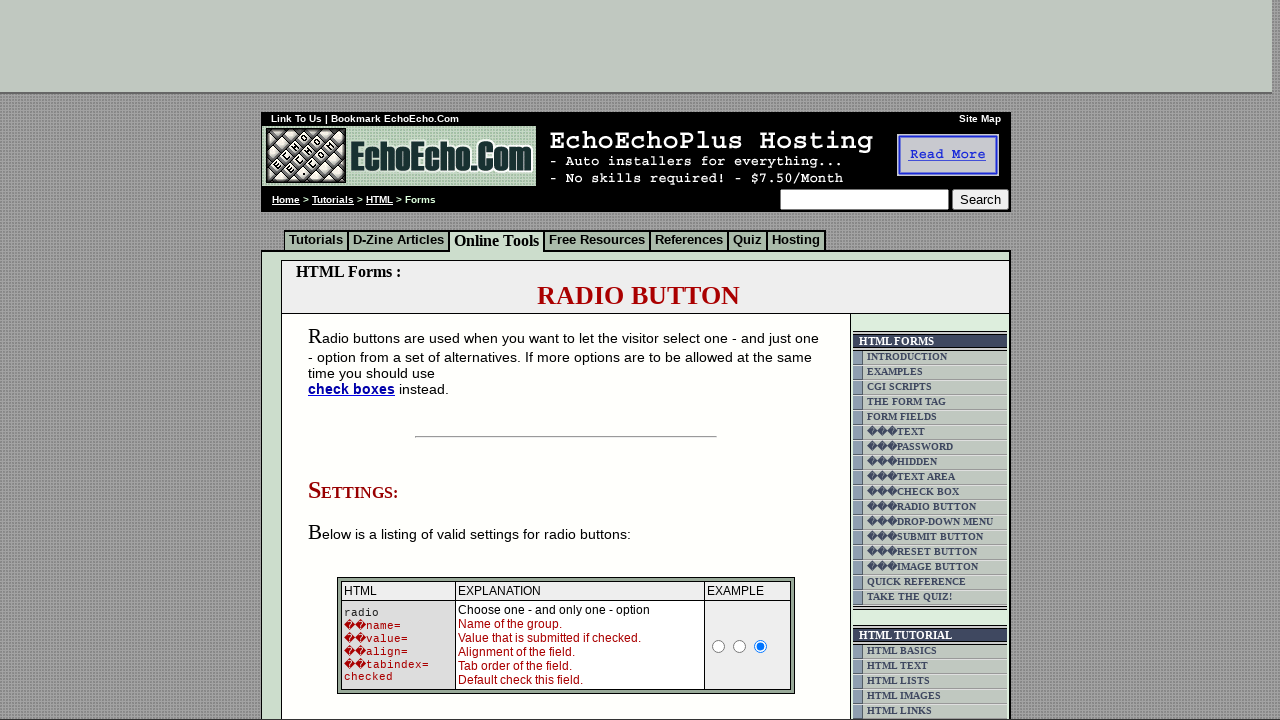

Radio button group contains 3 buttons
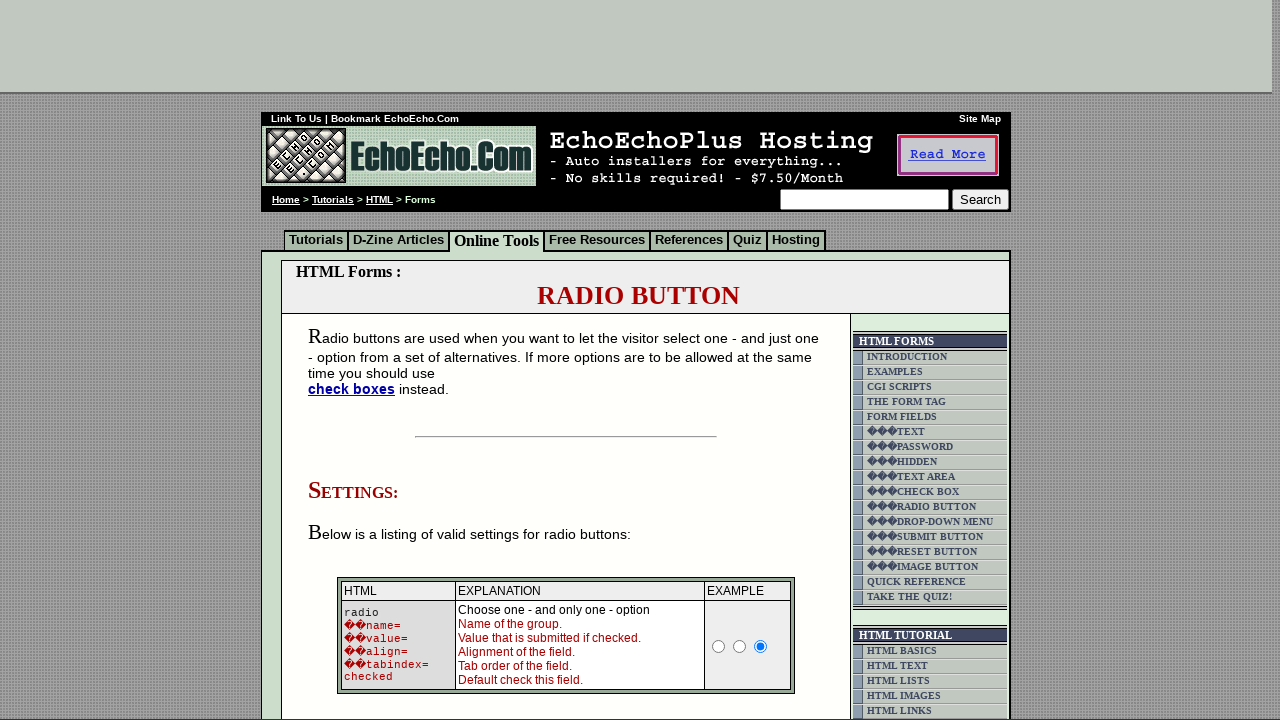

Clicked radio button 1 of 3 at (356, 360) on input[name='group1'] >> nth=0
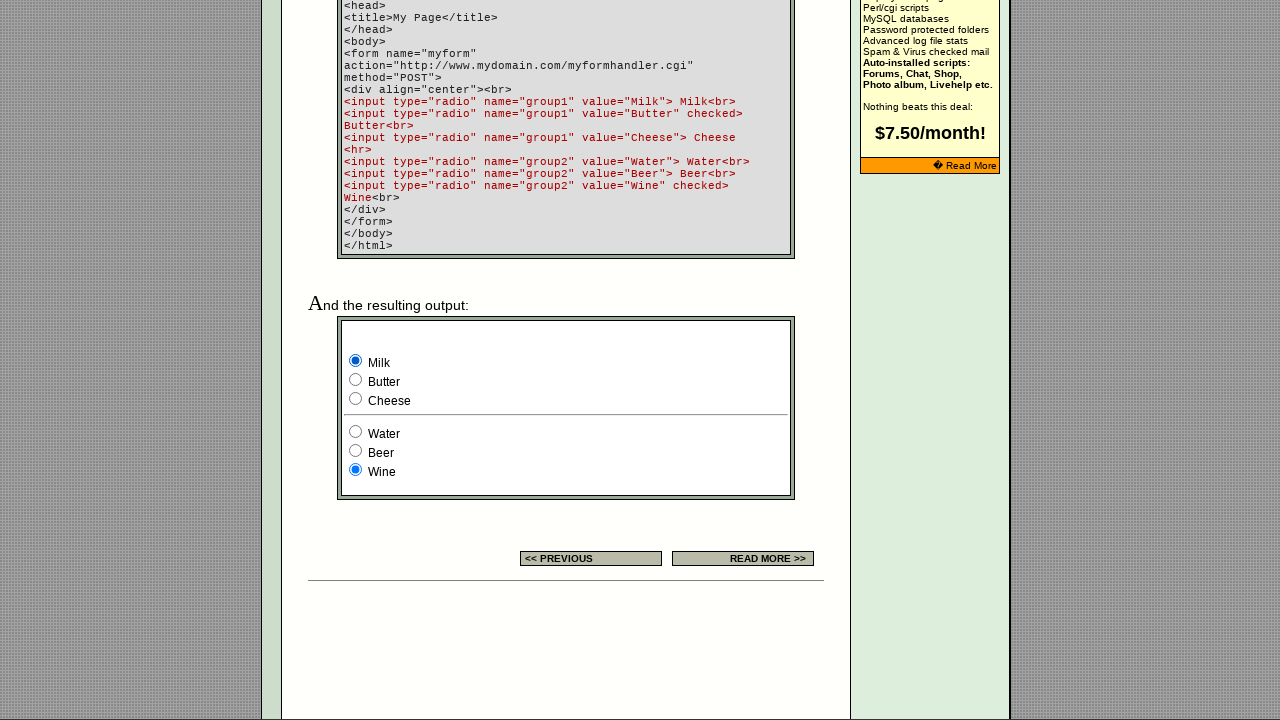

Clicked radio button 2 of 3 at (356, 380) on input[name='group1'] >> nth=1
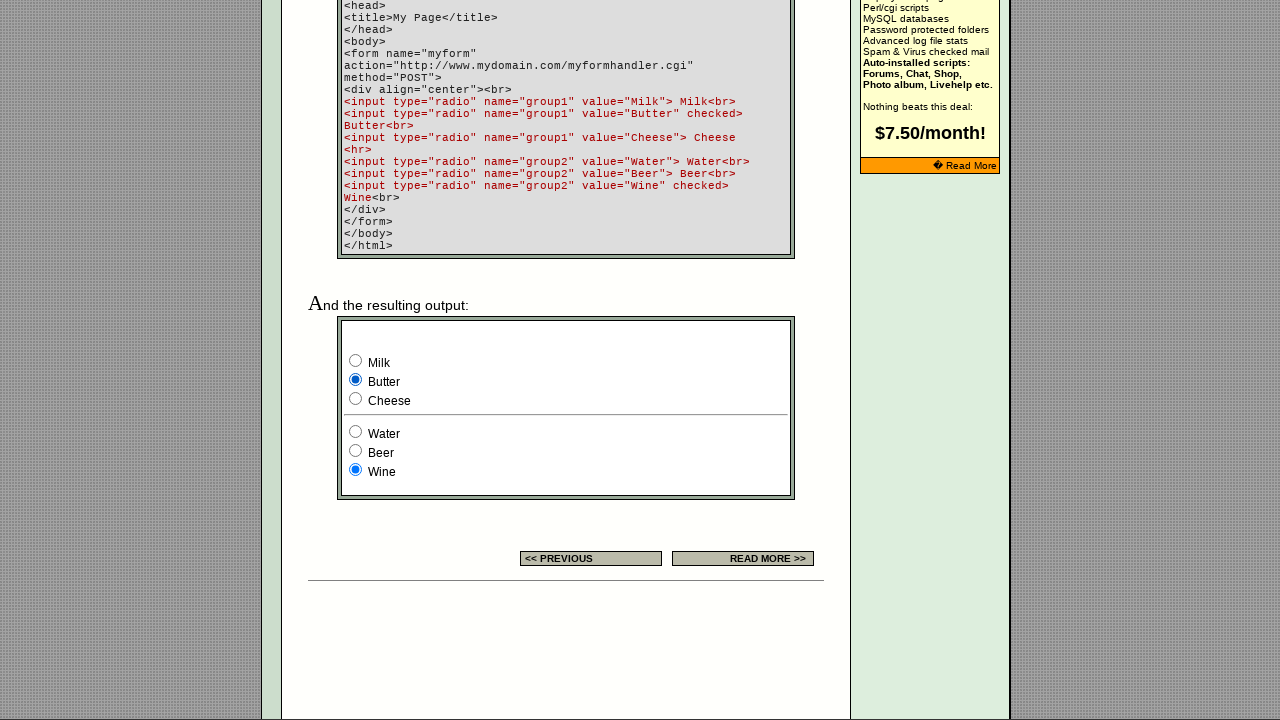

Clicked radio button 3 of 3 at (356, 398) on input[name='group1'] >> nth=2
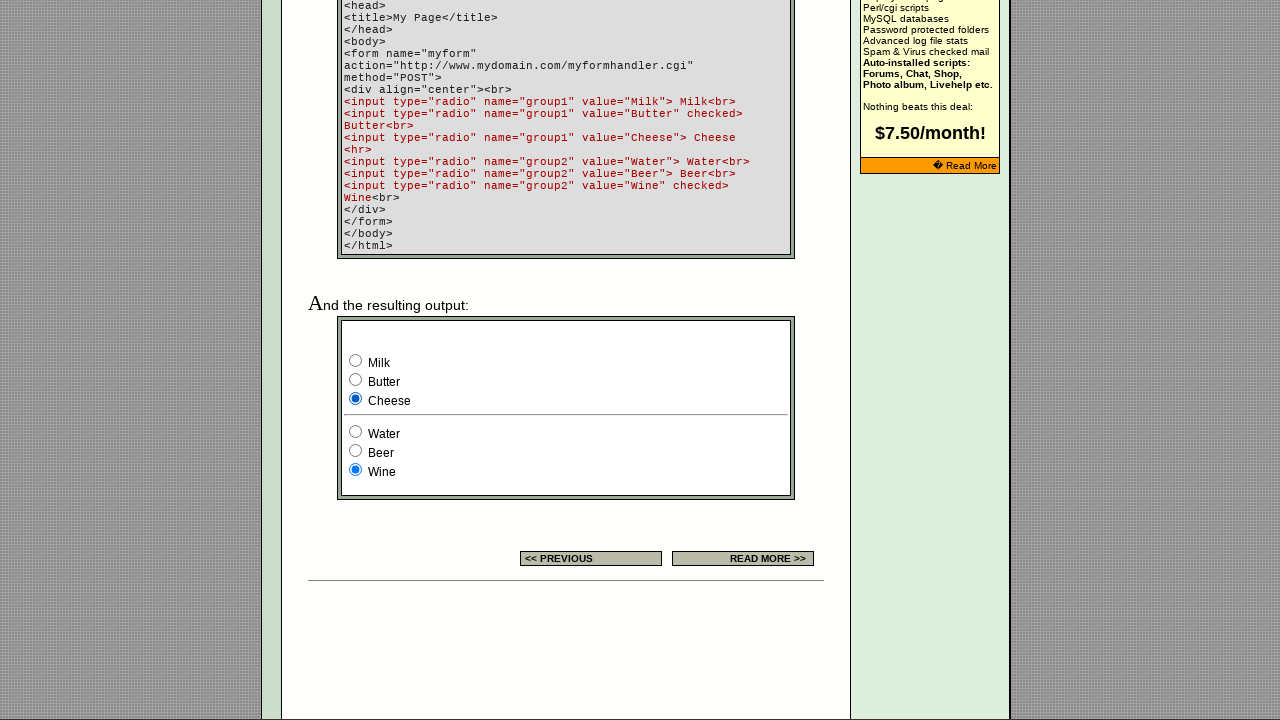

Verified that the last radio button is checked
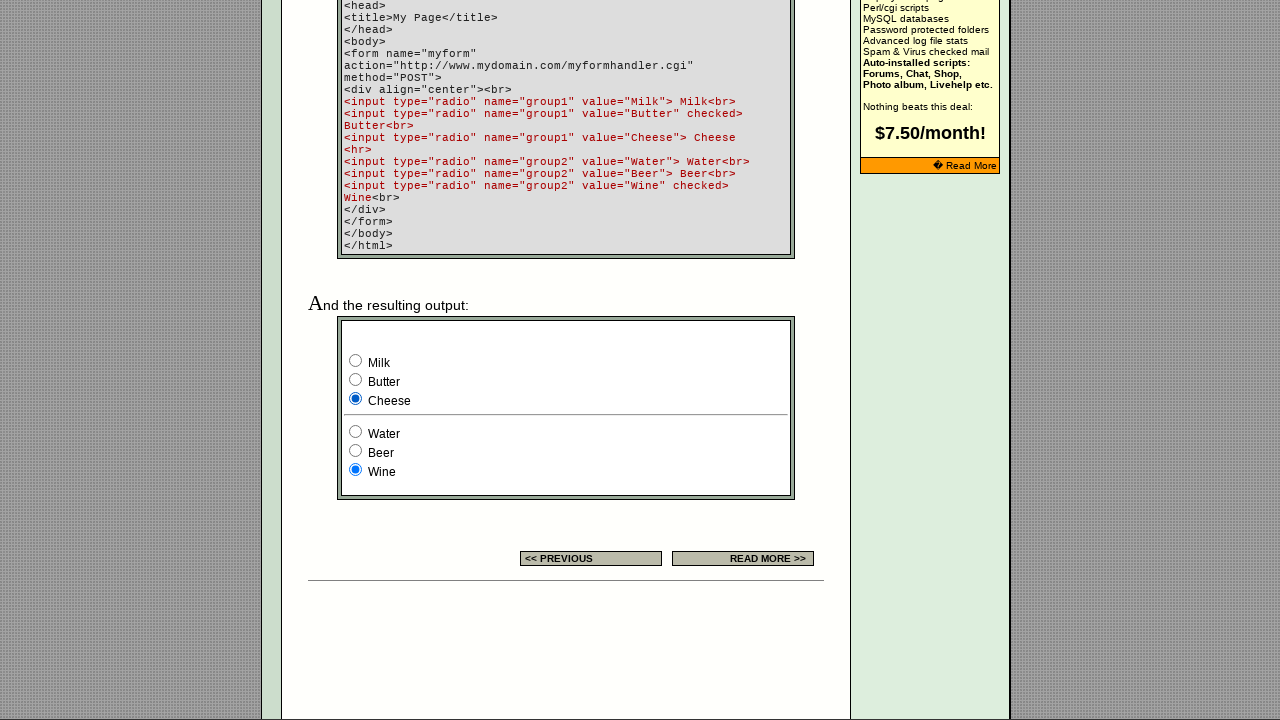

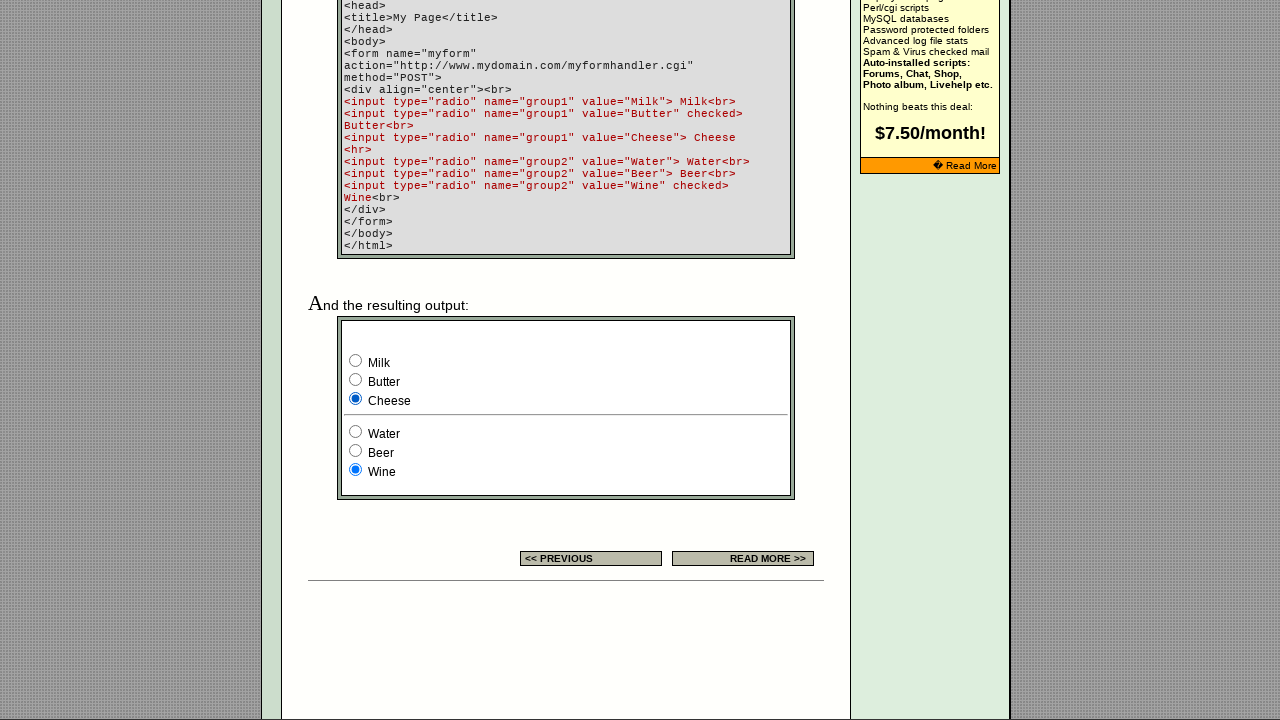